Fills out the practice form with valid user data and verifies that a thanks/success message is displayed after submission

Starting URL: https://demoqa.com

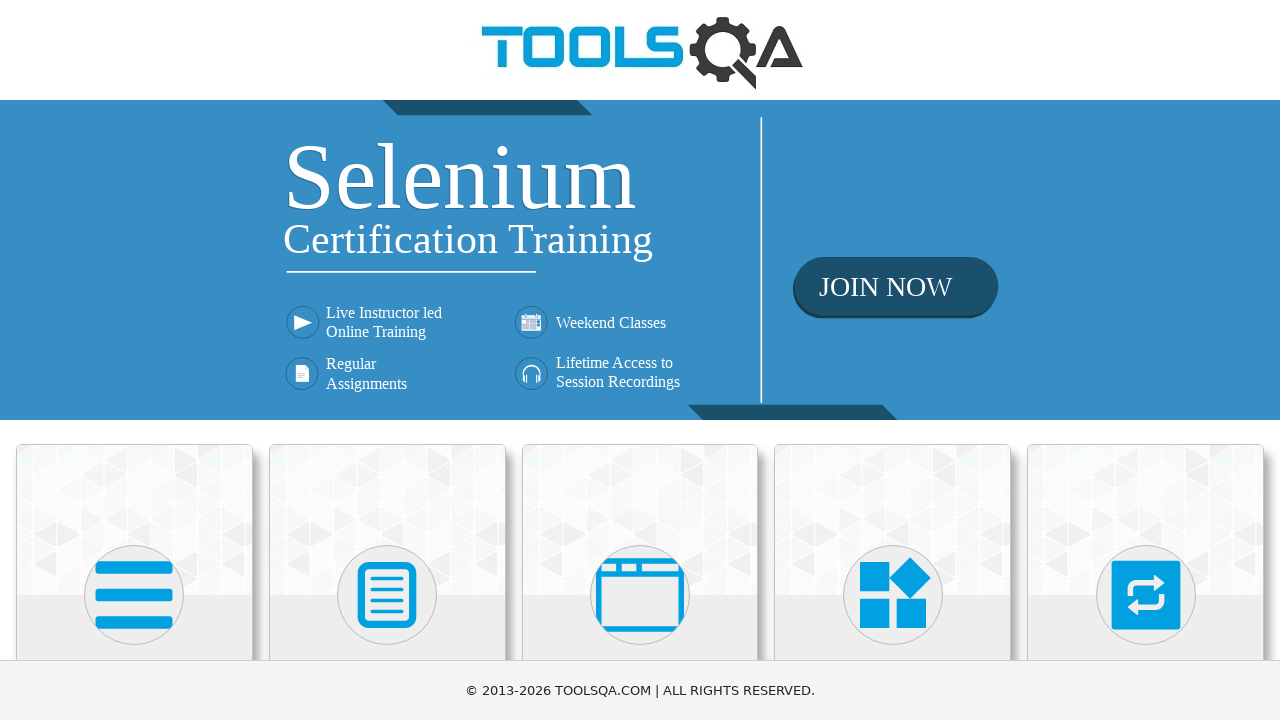

Clicked on Forms category card at (387, 360) on text=Forms
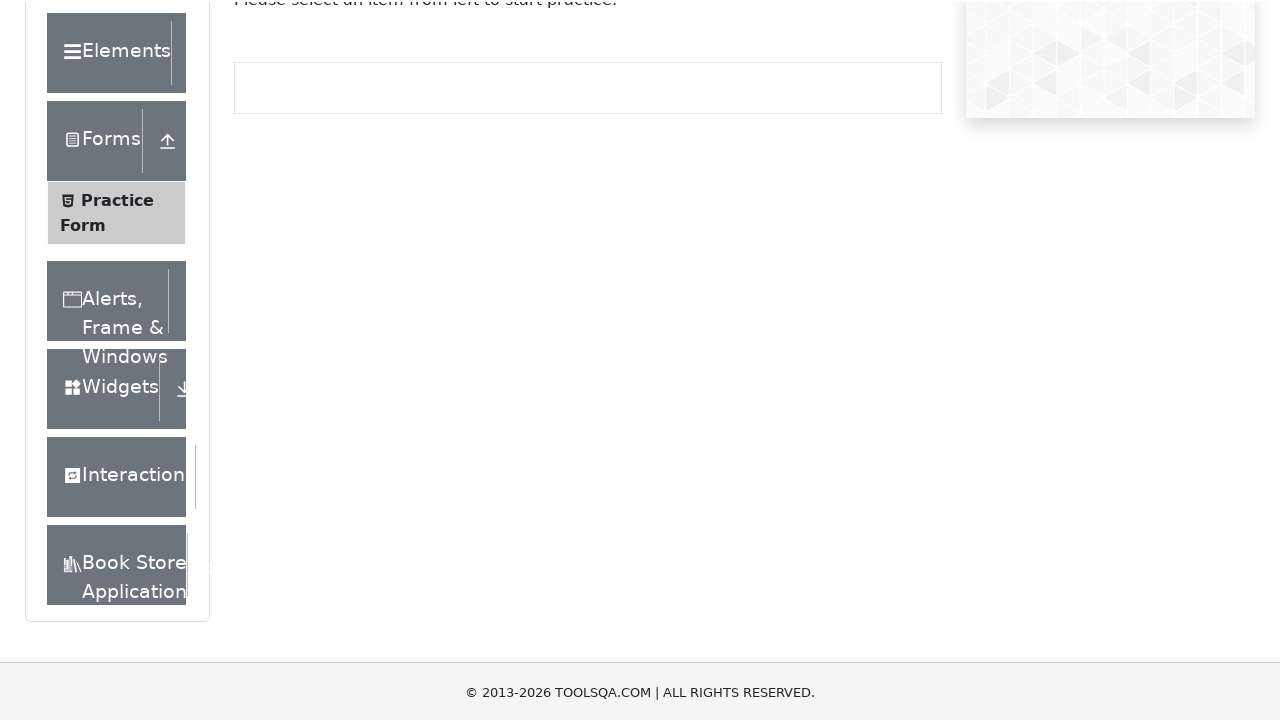

Clicked on Practice Form in left panel at (117, 336) on text=Practice Form
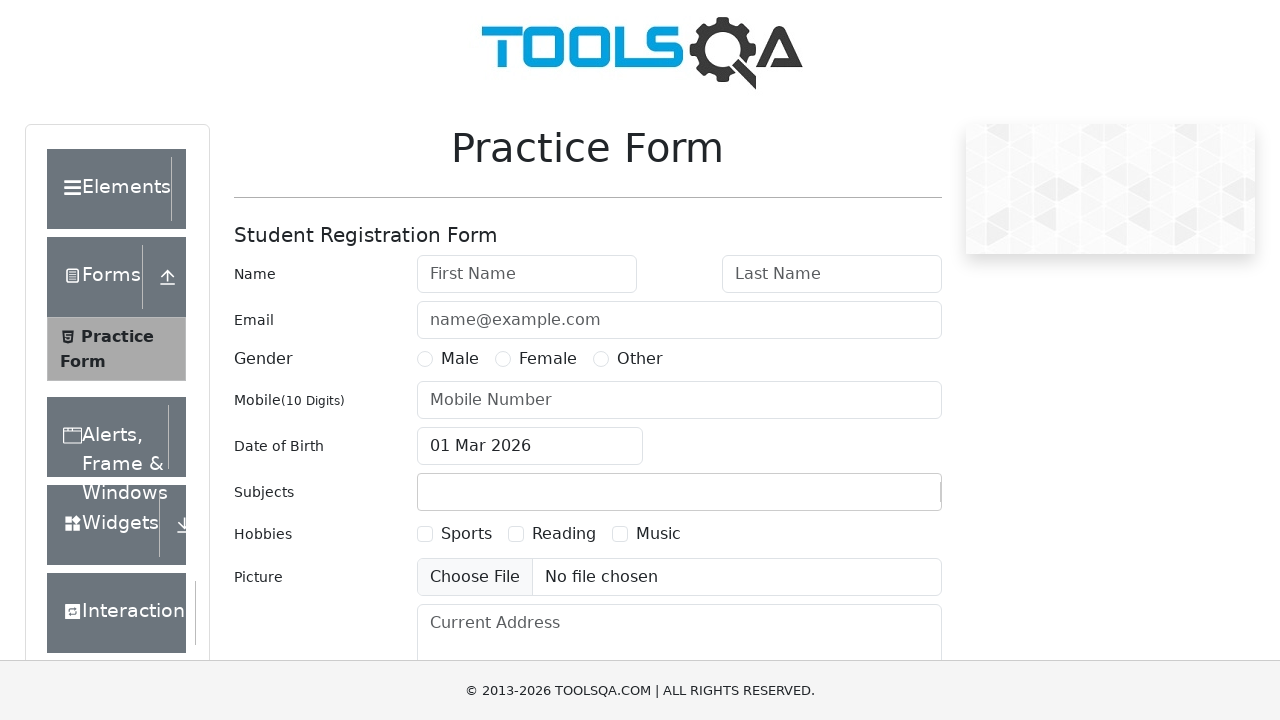

Filled first name field with 'Michael' on #firstName
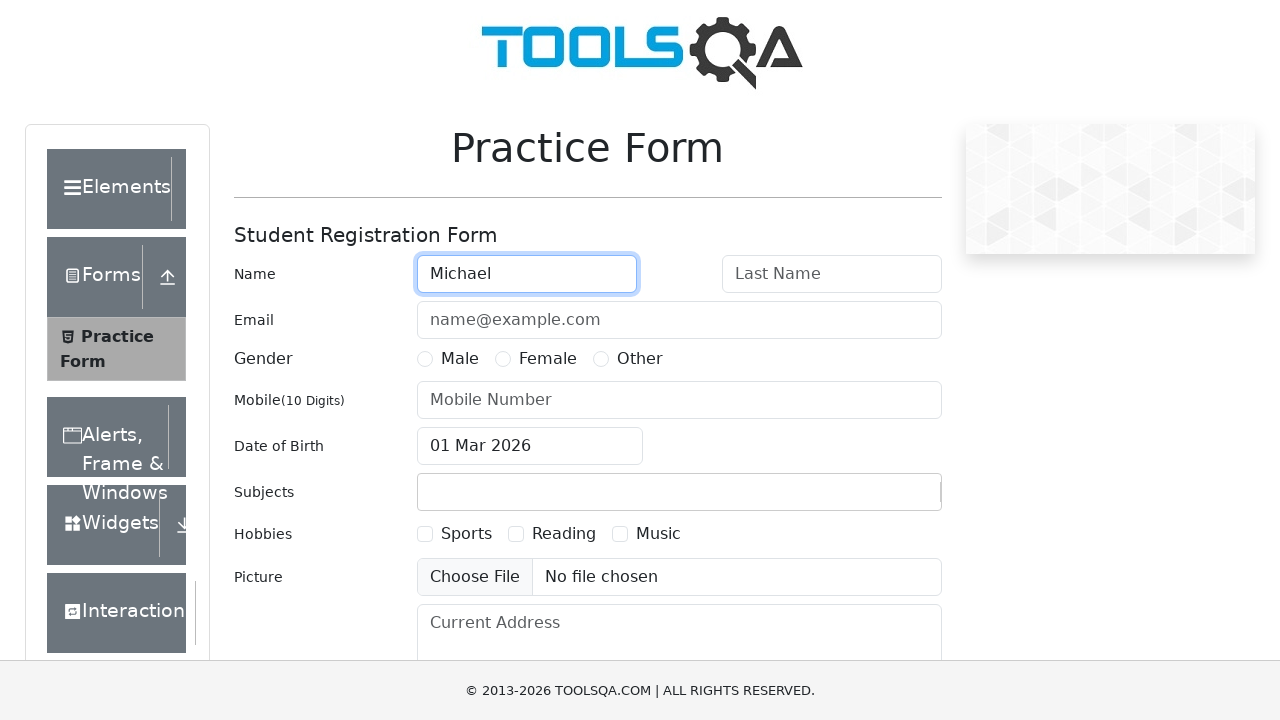

Filled last name field with 'Johnson' on #lastName
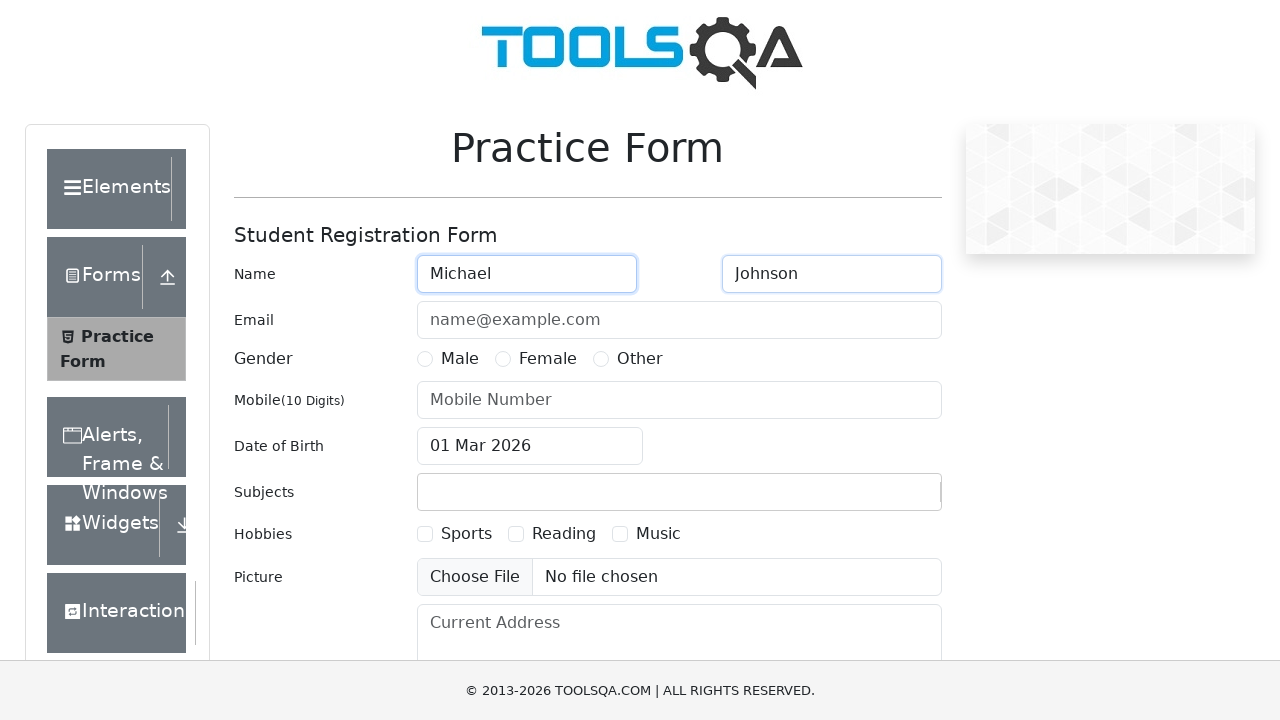

Filled email field with 'michael.johnson@example.com' on #userEmail
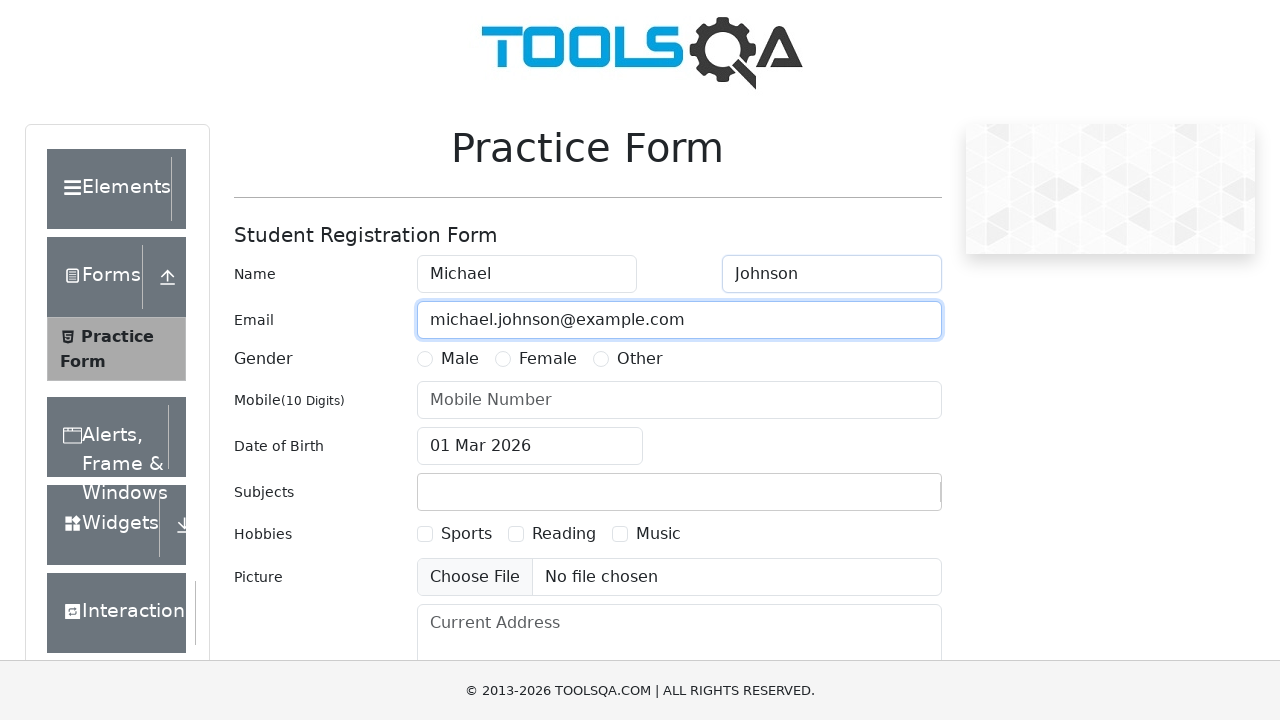

Selected Male gender option at (460, 359) on label[for='gender-radio-1']
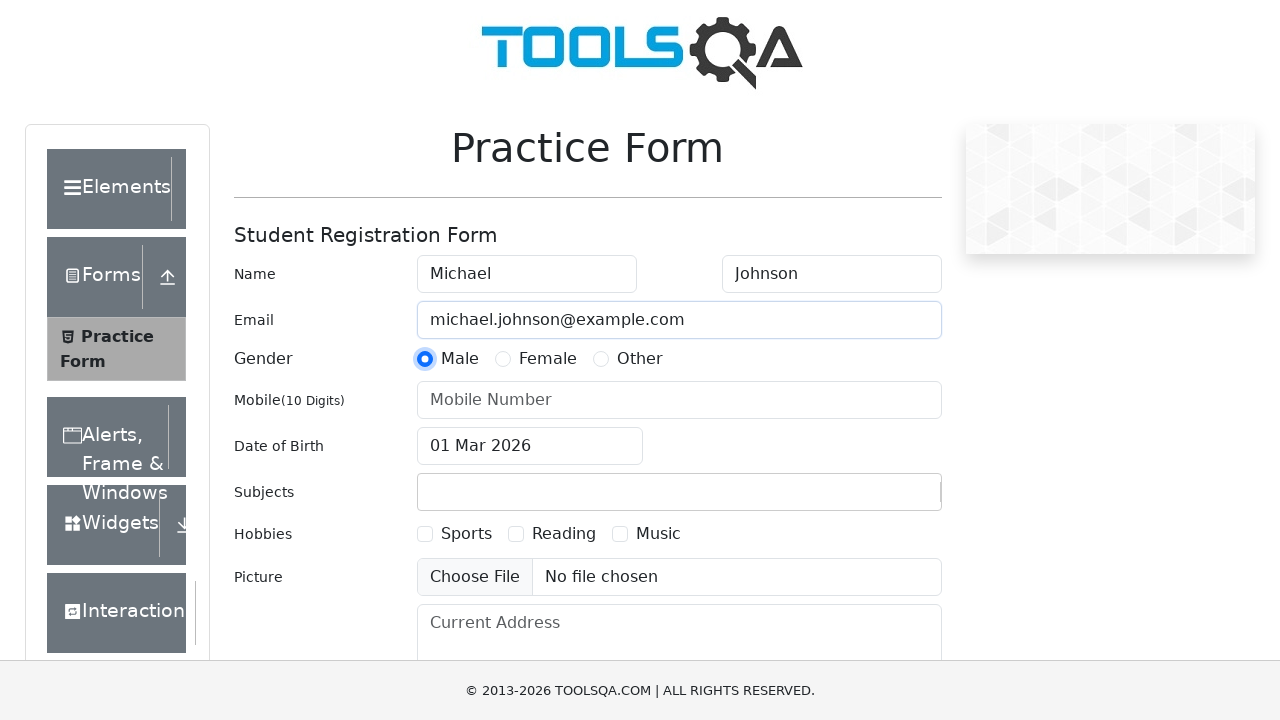

Filled mobile number field with '5551234567' on #userNumber
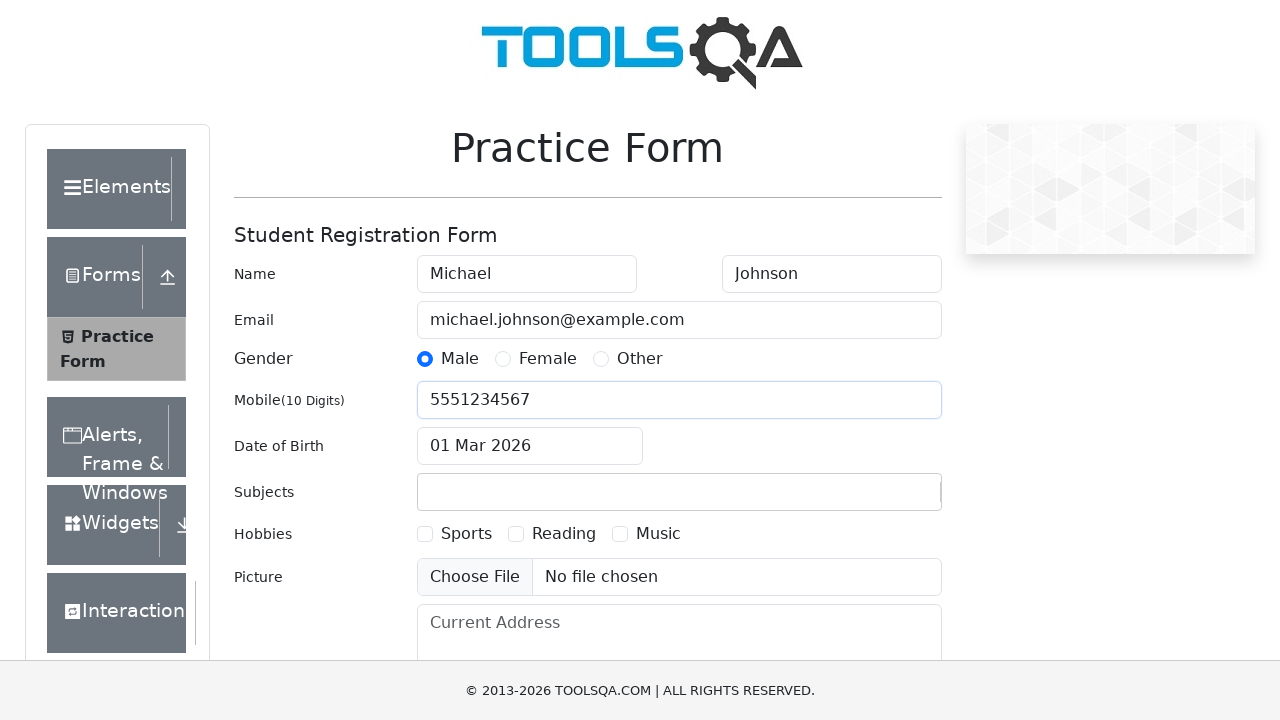

Clicked on date of birth input field at (530, 446) on #dateOfBirthInput
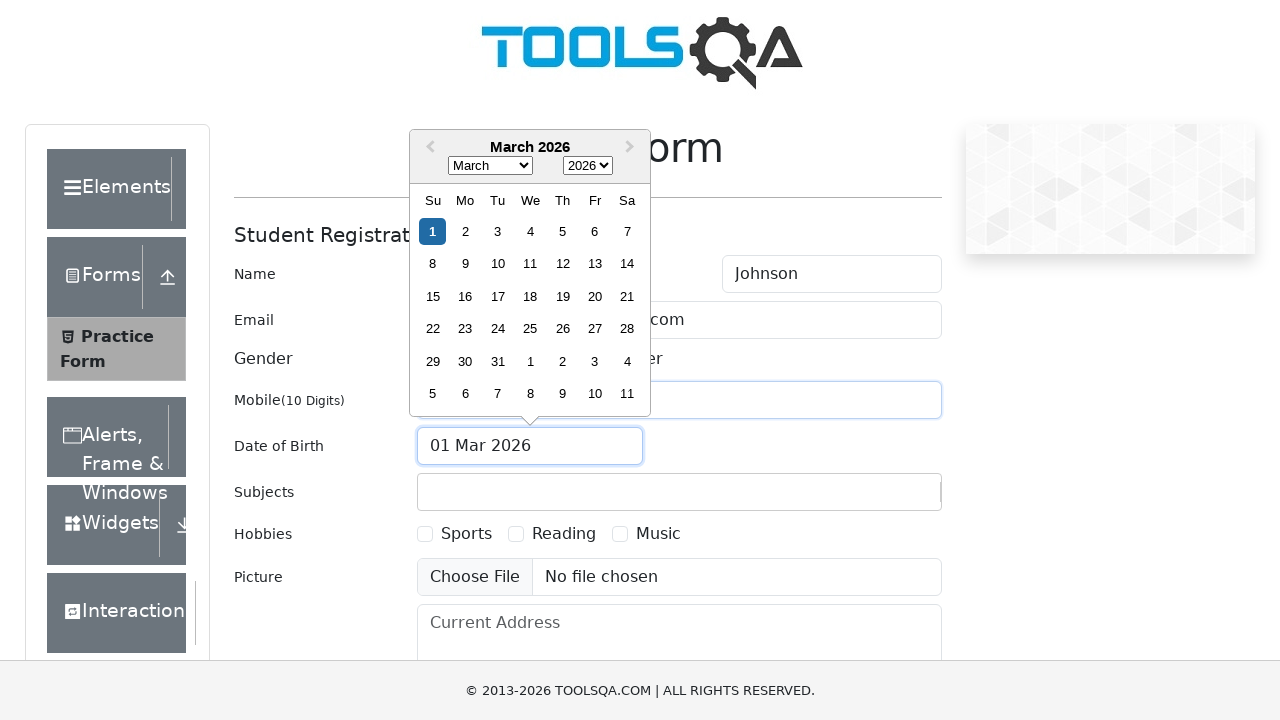

Selected June (month 5) from date picker on .react-datepicker__month-select
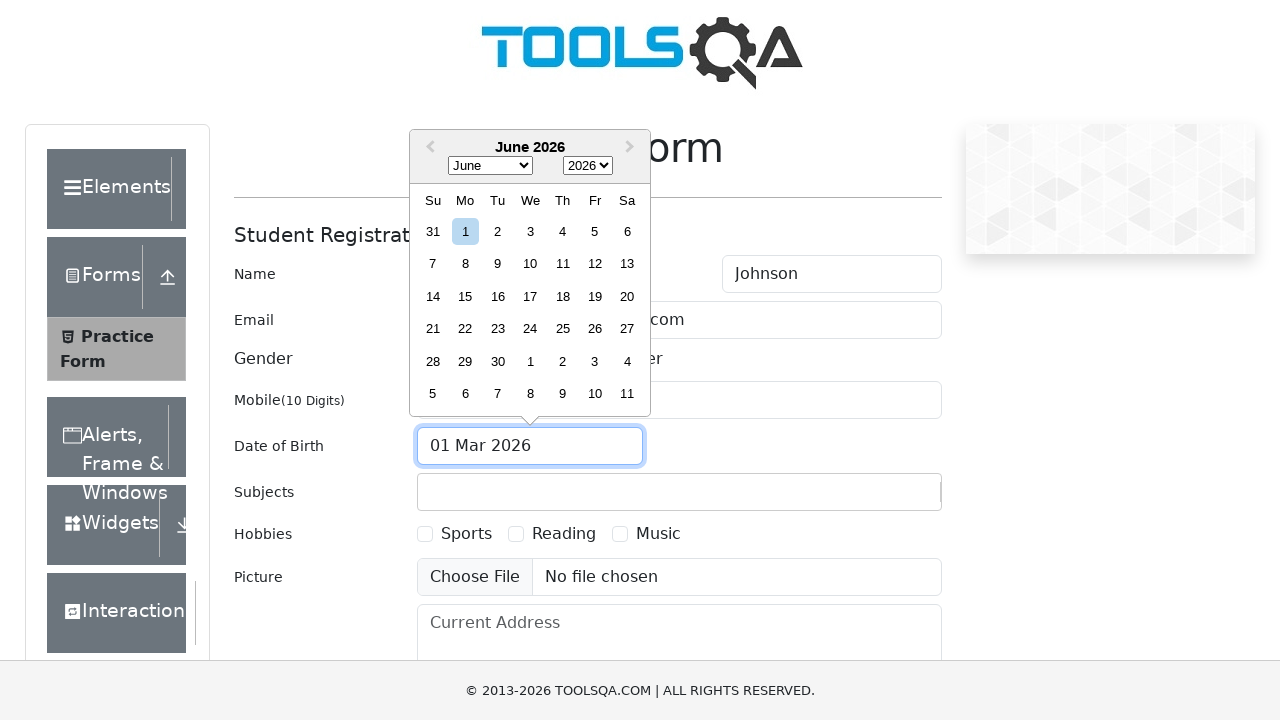

Selected year 1990 from date picker on .react-datepicker__year-select
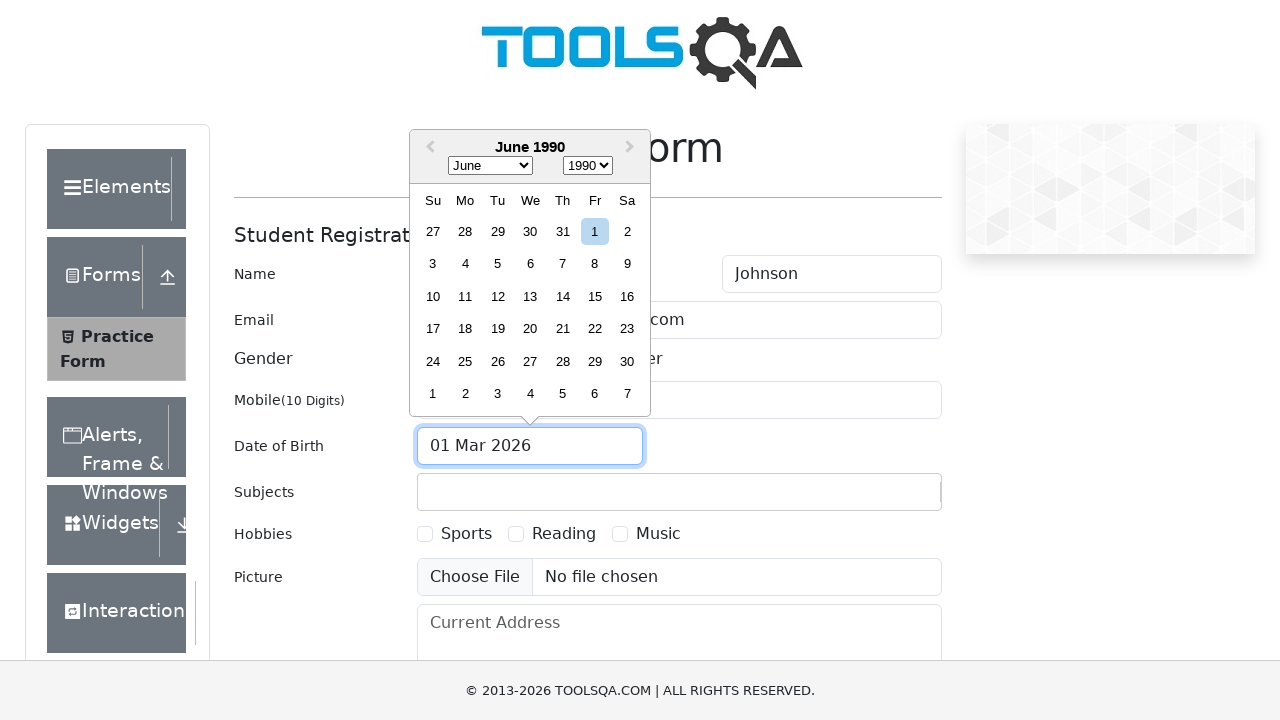

Selected 15th day from date picker at (595, 296) on .react-datepicker__day--015
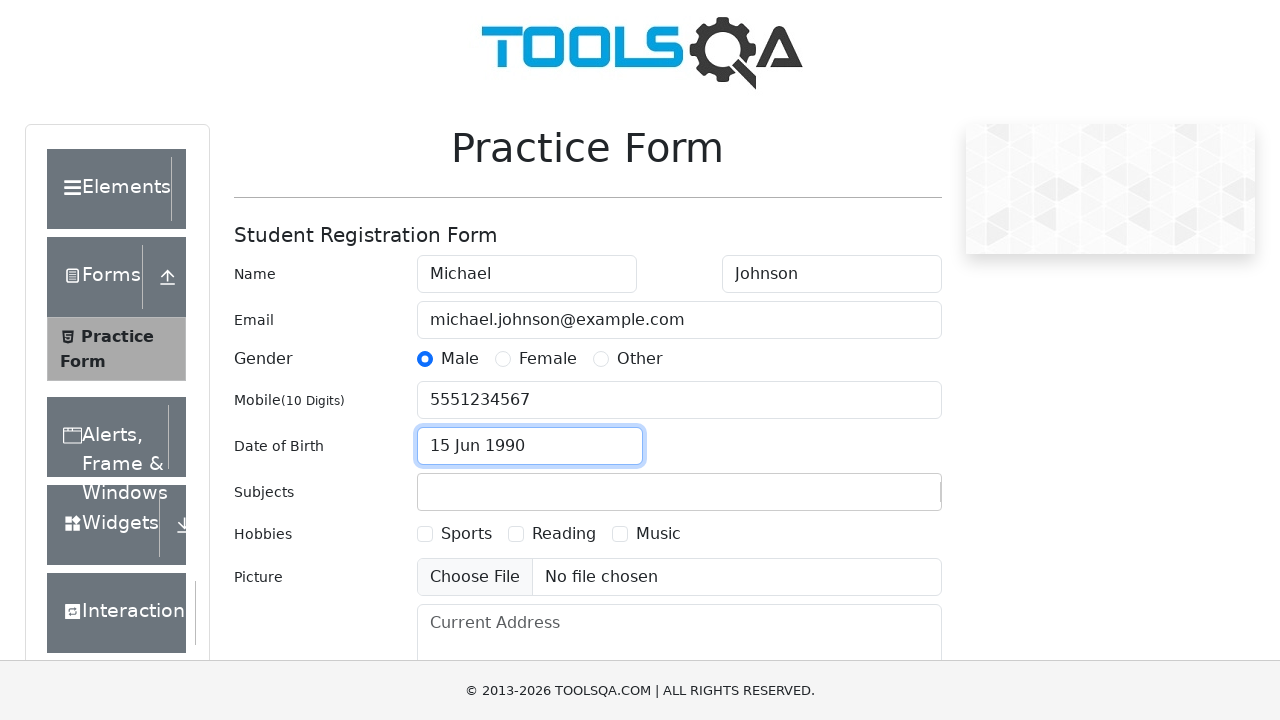

Filled subjects field with 'Computer Science' on #subjectsInput
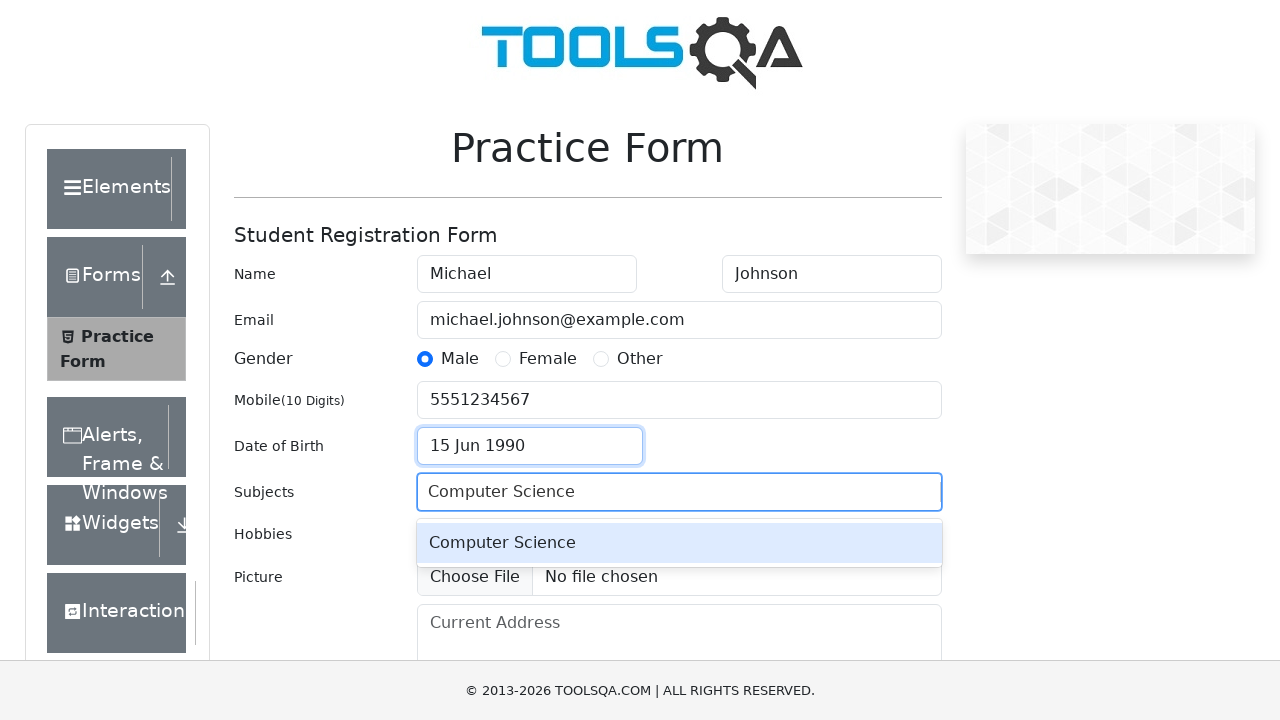

Pressed Enter to confirm subject selection on #subjectsInput
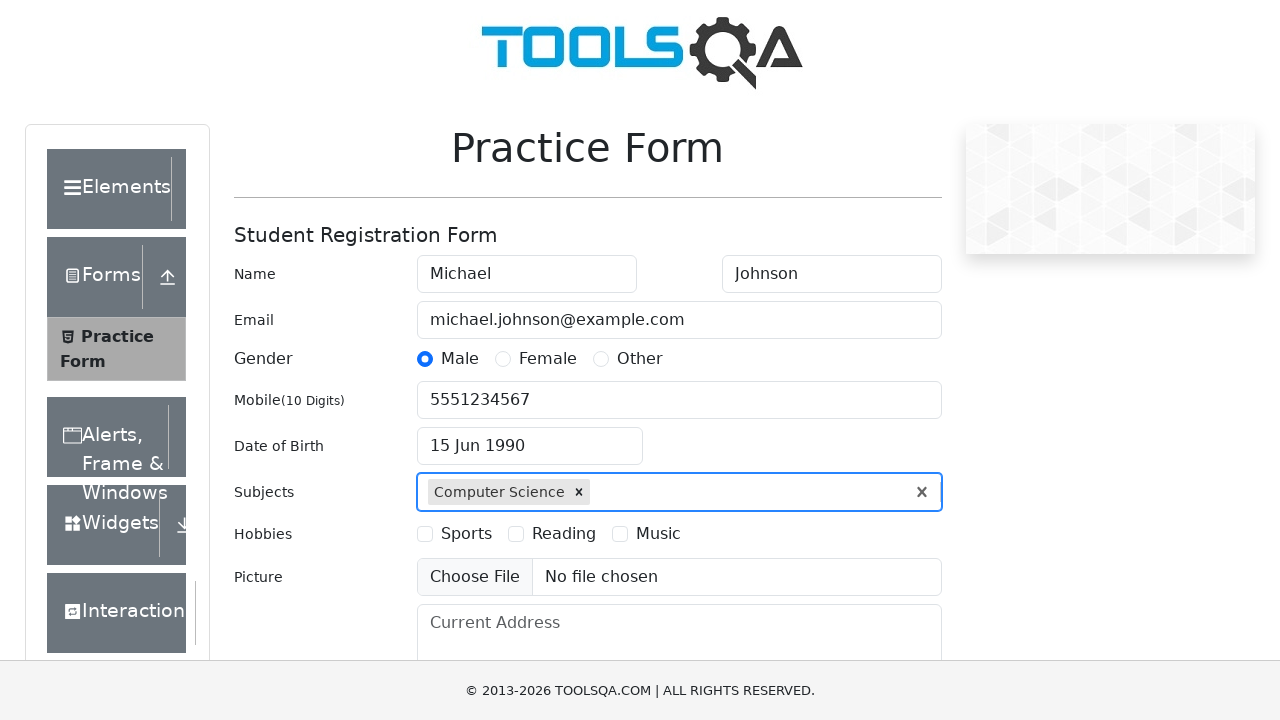

Selected first hobby checkbox at (466, 534) on label[for='hobbies-checkbox-1']
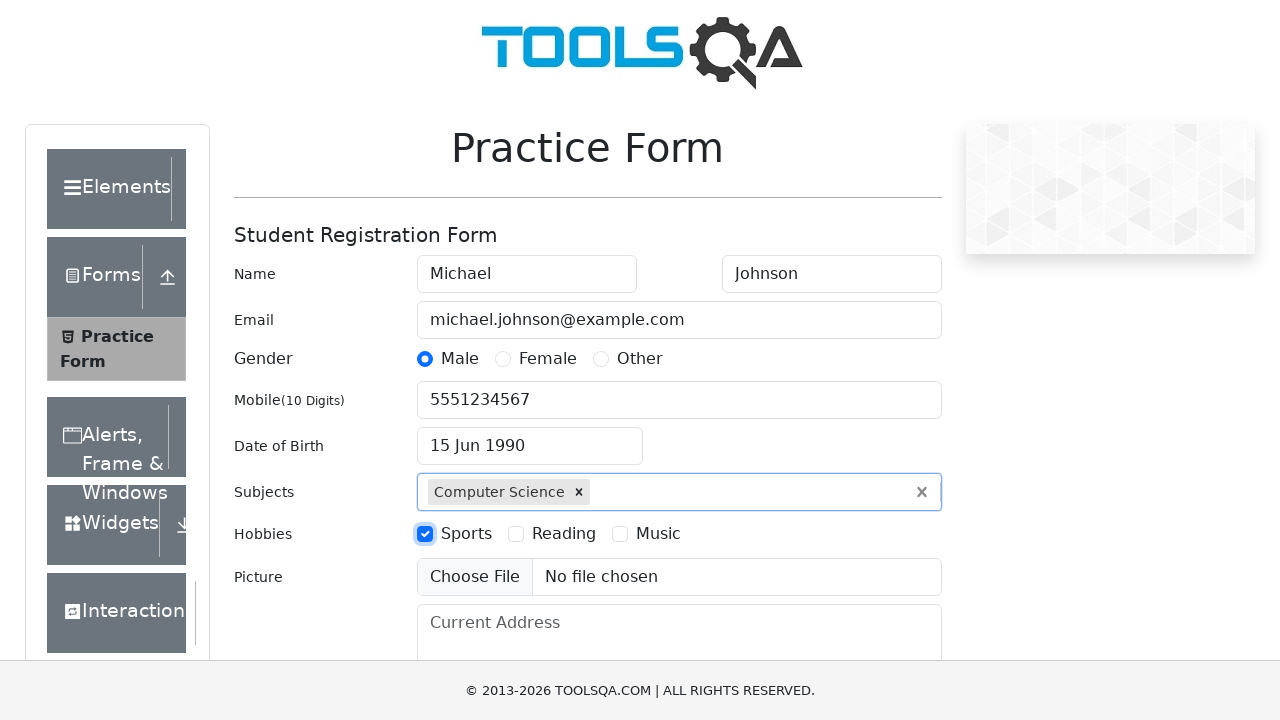

Filled current address field with '123 Test Street, Test City' on #currentAddress
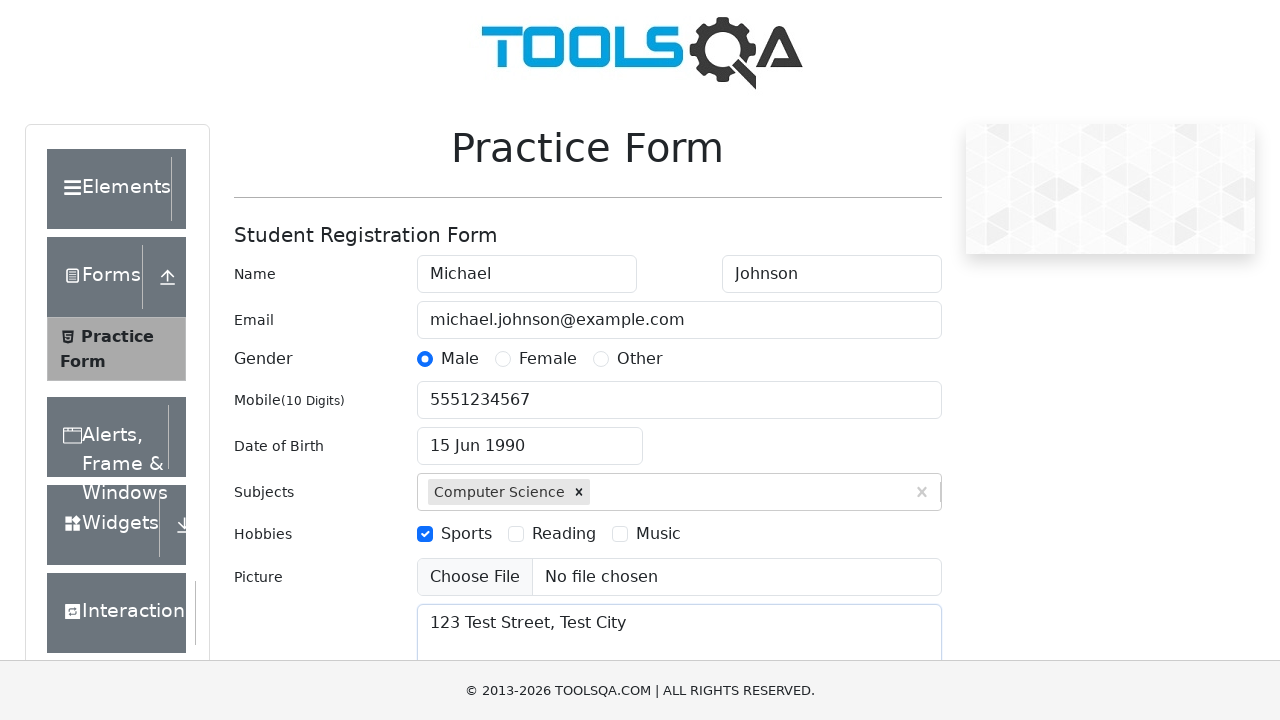

Clicked submit button to submit the form at (885, 499) on #submit
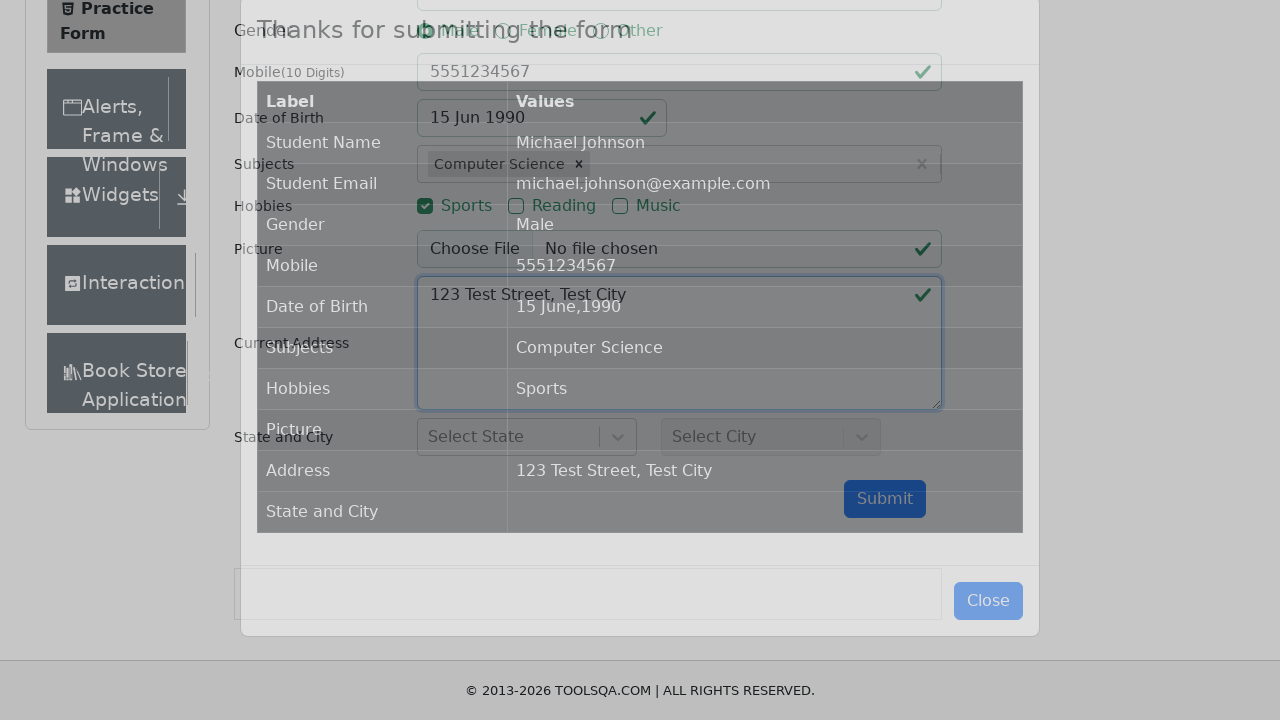

Success modal appeared confirming form submission
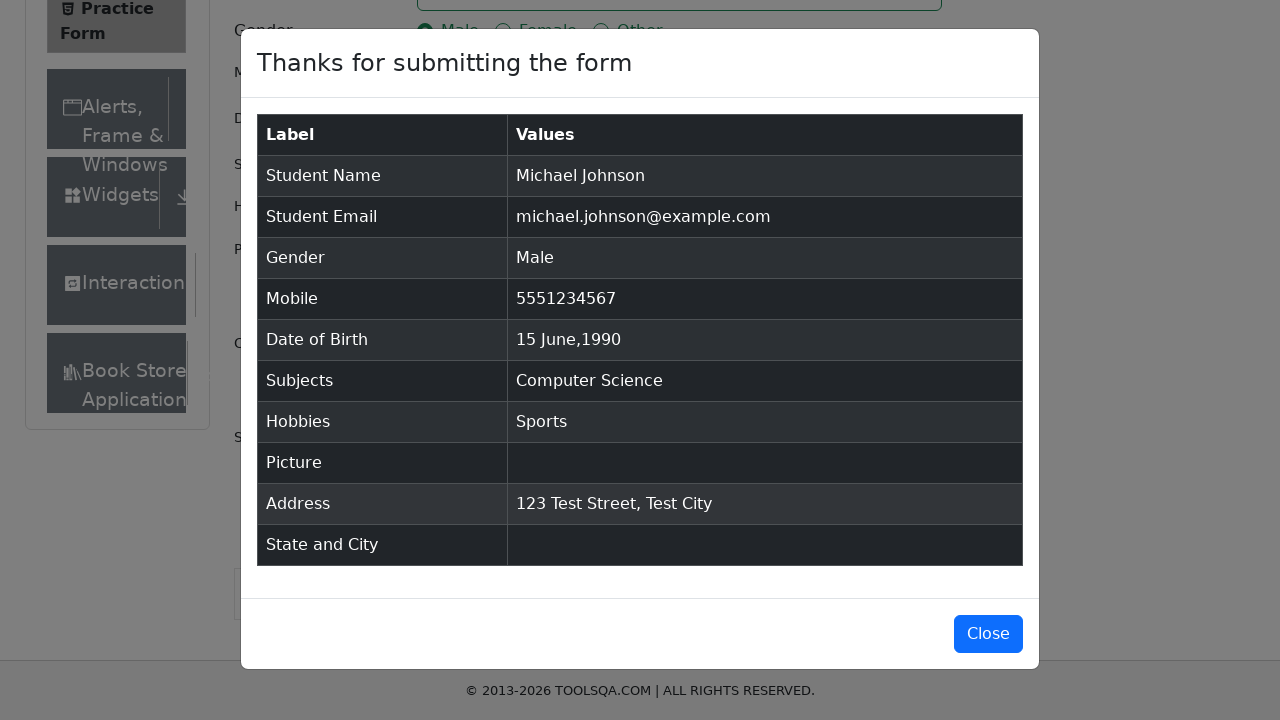

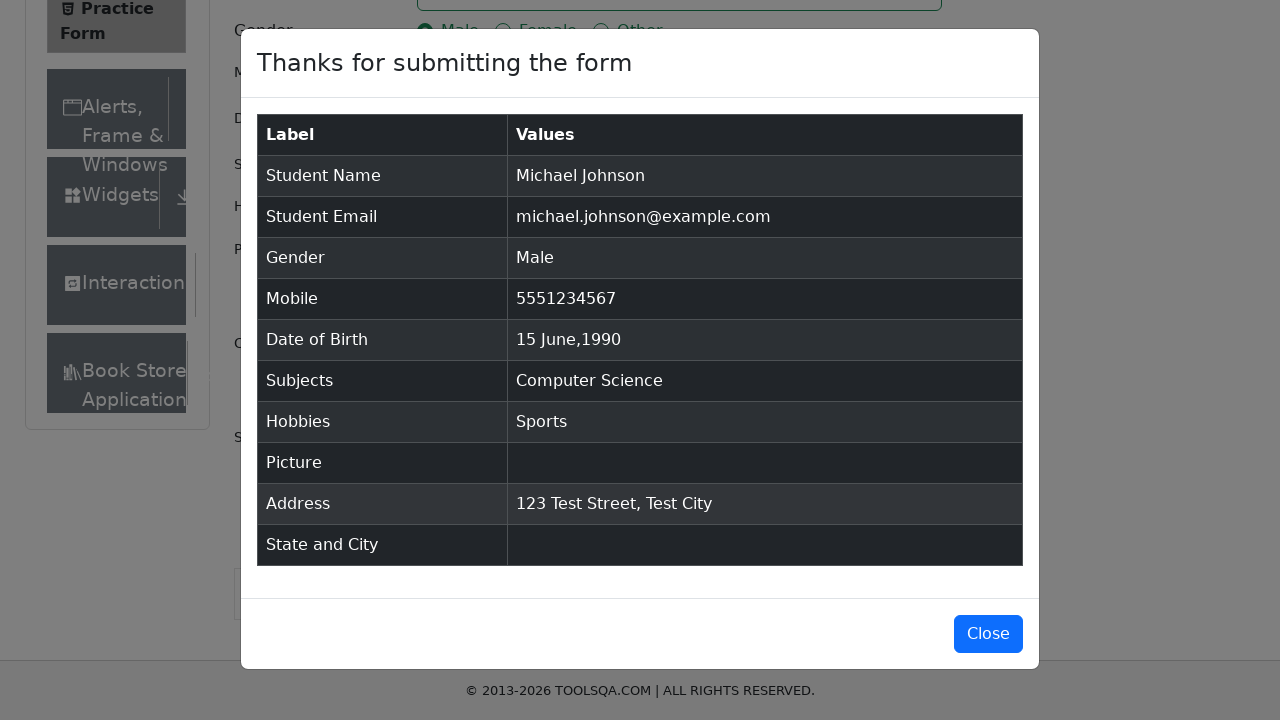